Tests infinite scroll functionality on a16z crypto articles page by scrolling to the bottom of the page multiple times to trigger lazy loading of additional content.

Starting URL: https://a16zcrypto.com/posts/?format=article

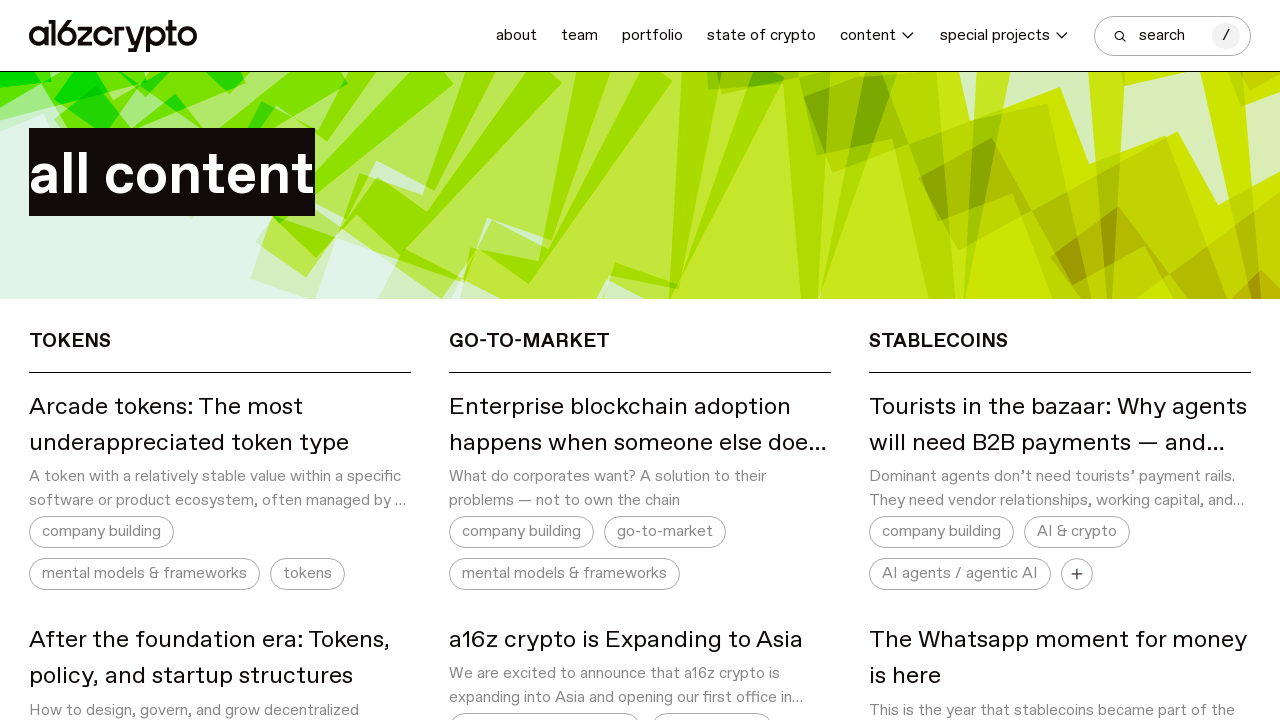

Scrolled to bottom of page (iteration 1/10) to trigger lazy loading
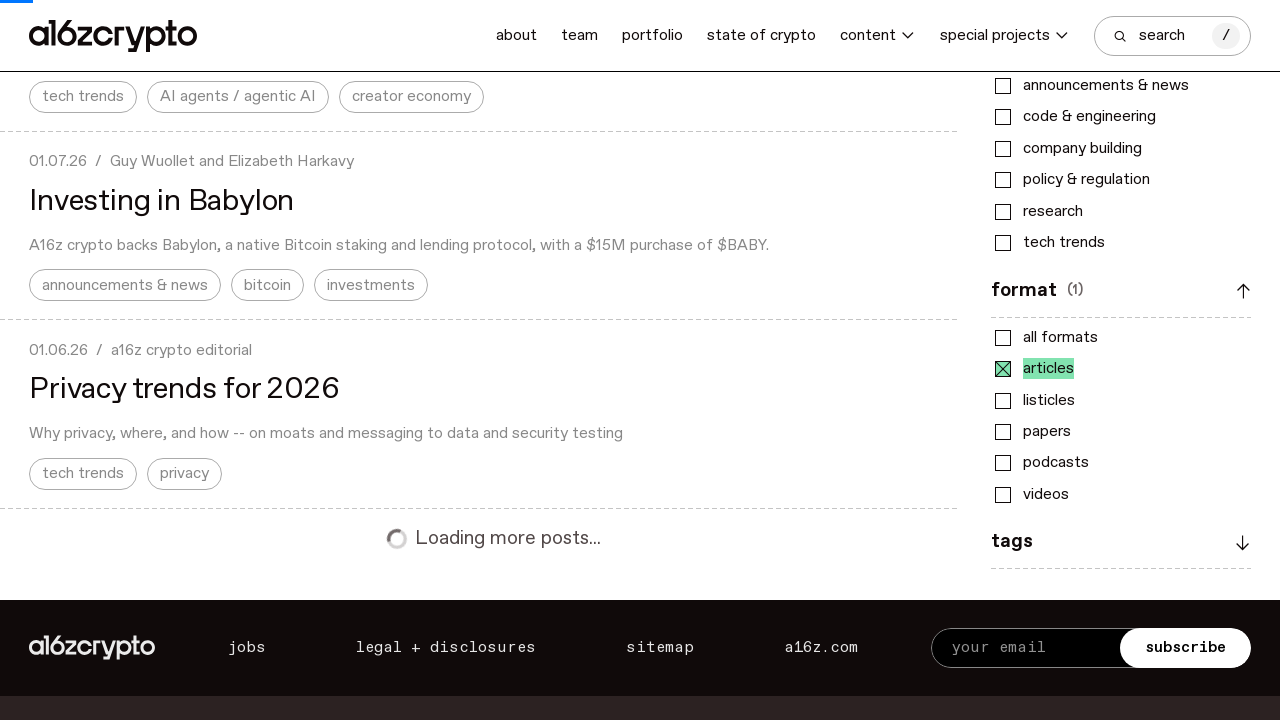

Waited 2 seconds for new content to load
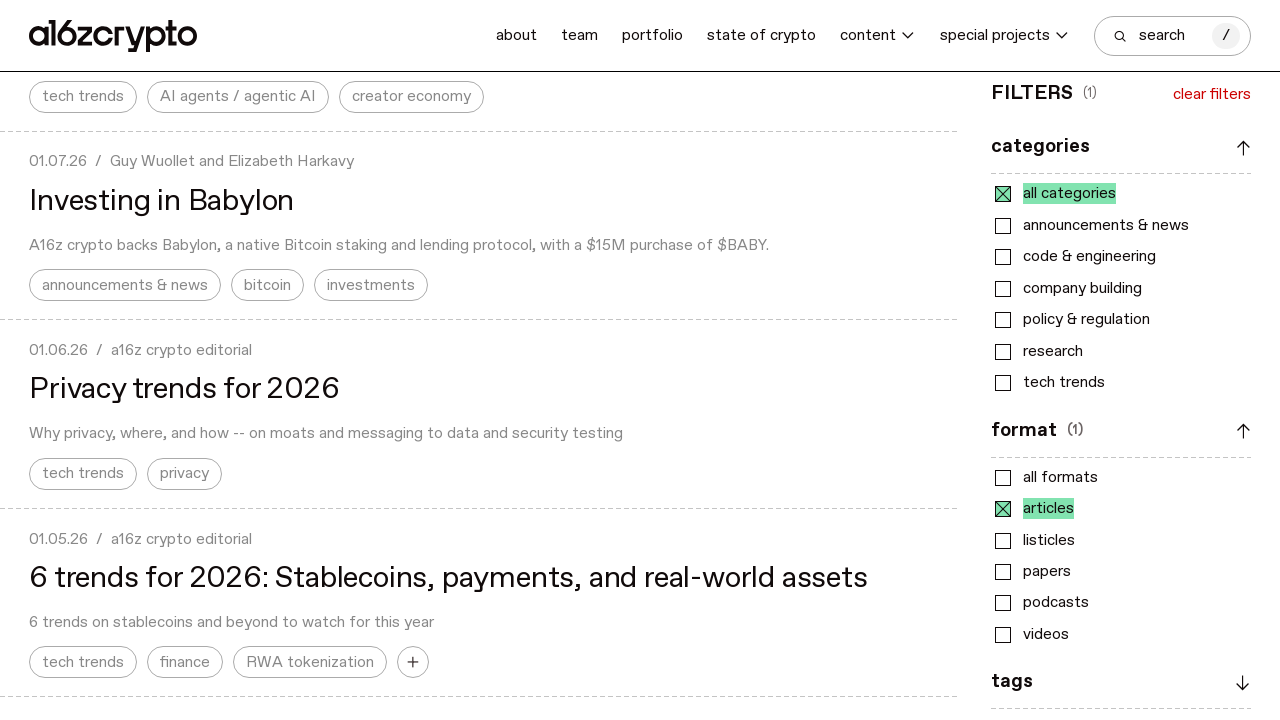

Scrolled to bottom of page (iteration 2/10) to trigger lazy loading
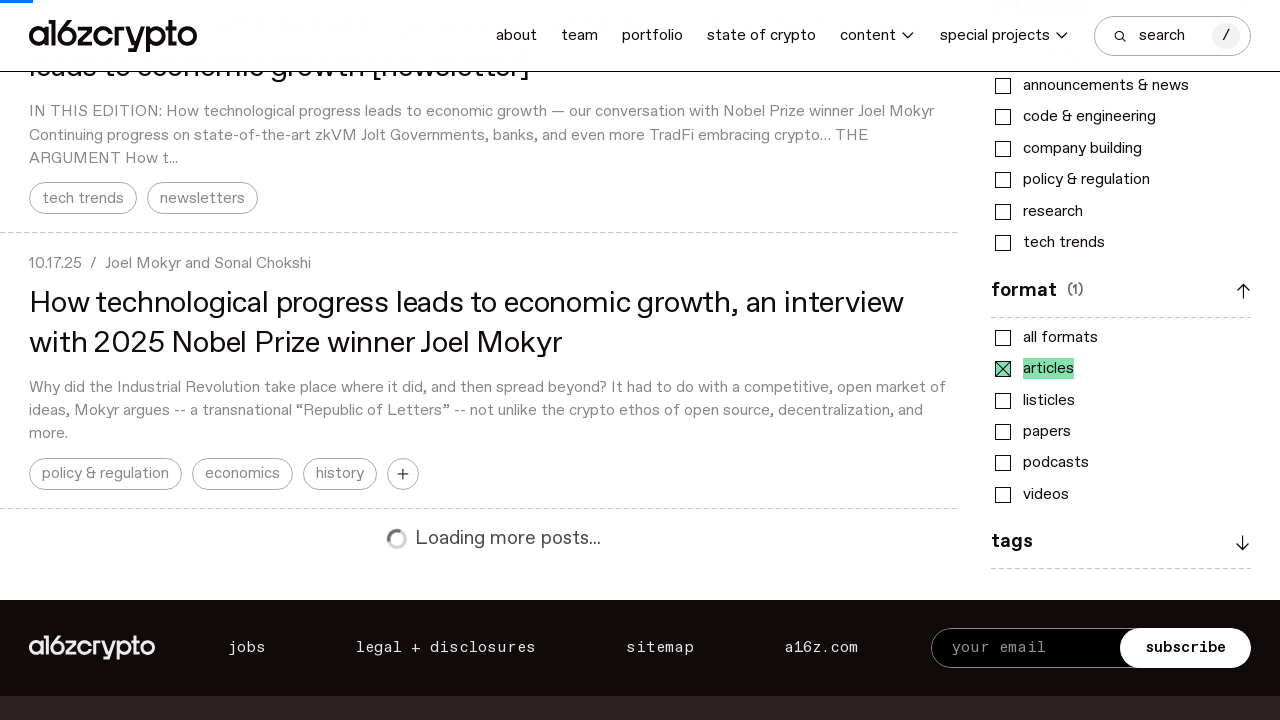

Waited 2 seconds for new content to load
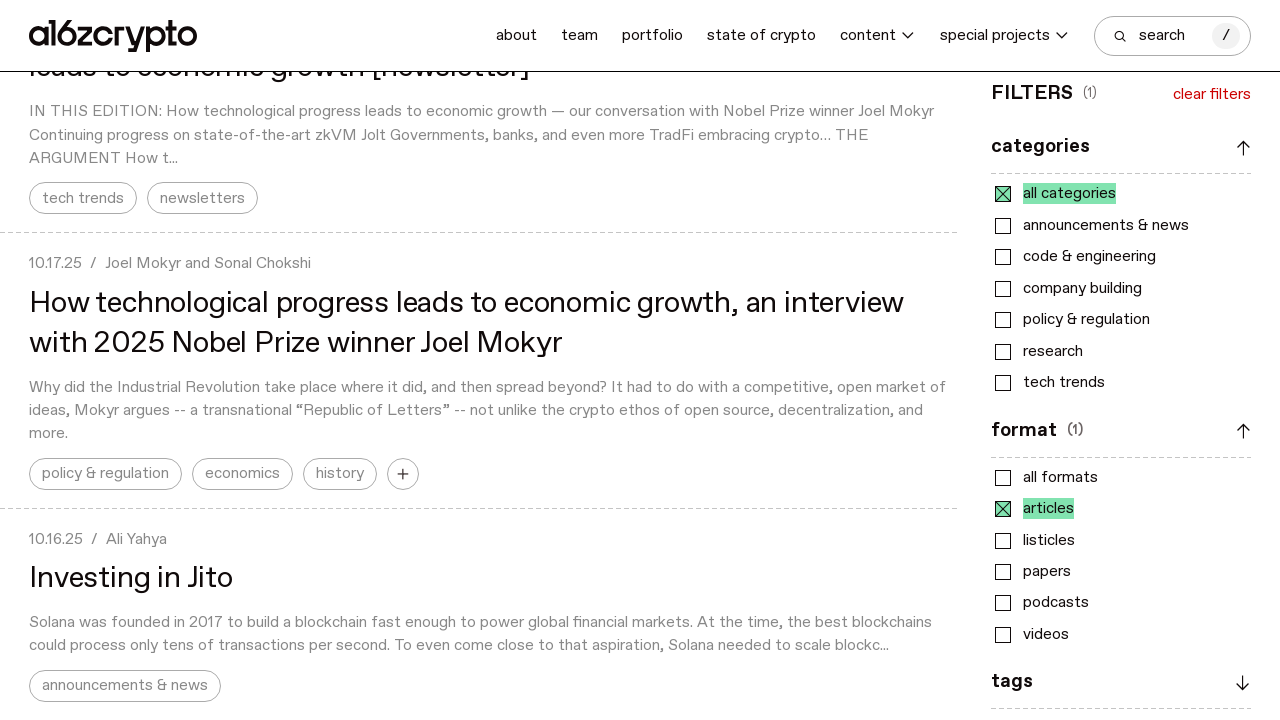

Scrolled to bottom of page (iteration 3/10) to trigger lazy loading
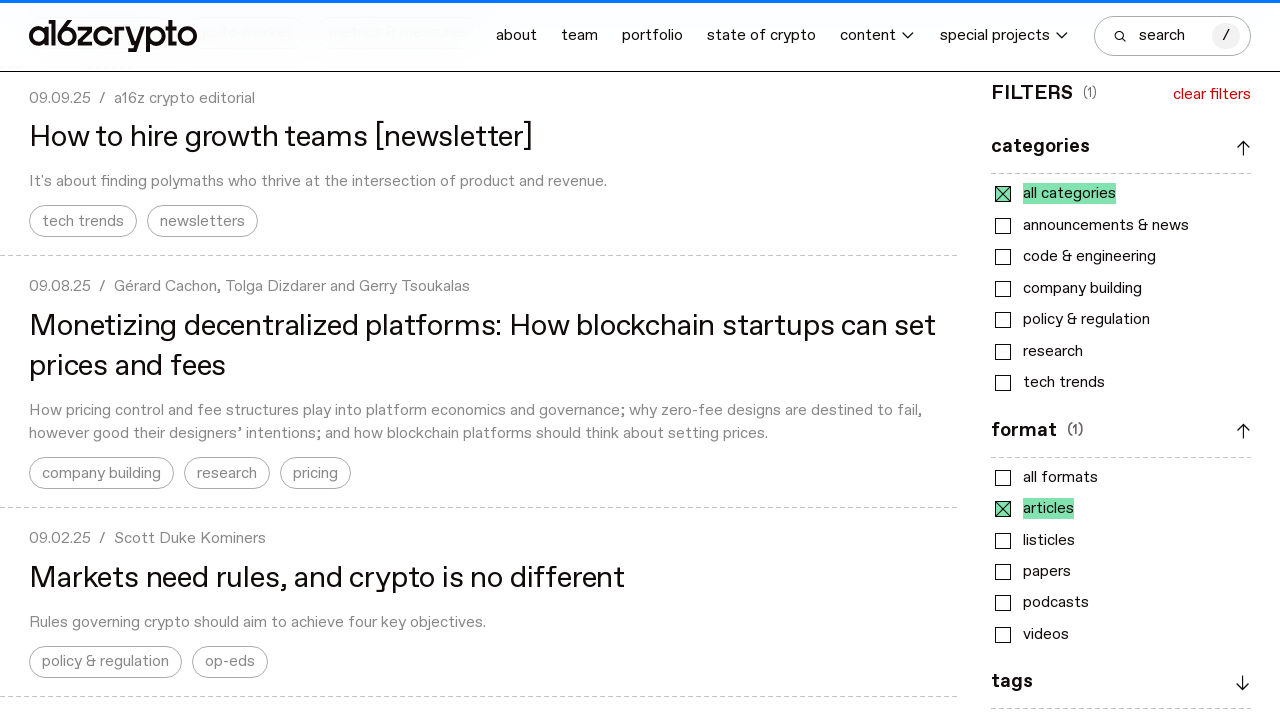

Waited 2 seconds for new content to load
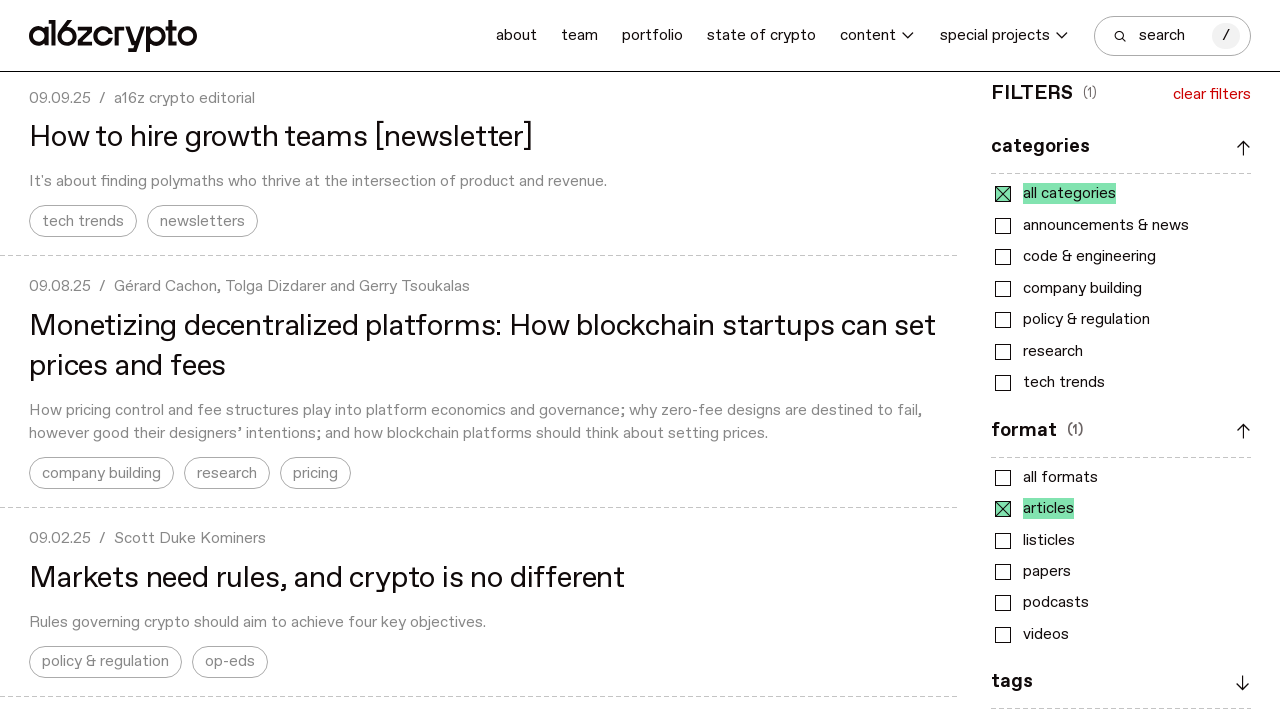

Scrolled to bottom of page (iteration 4/10) to trigger lazy loading
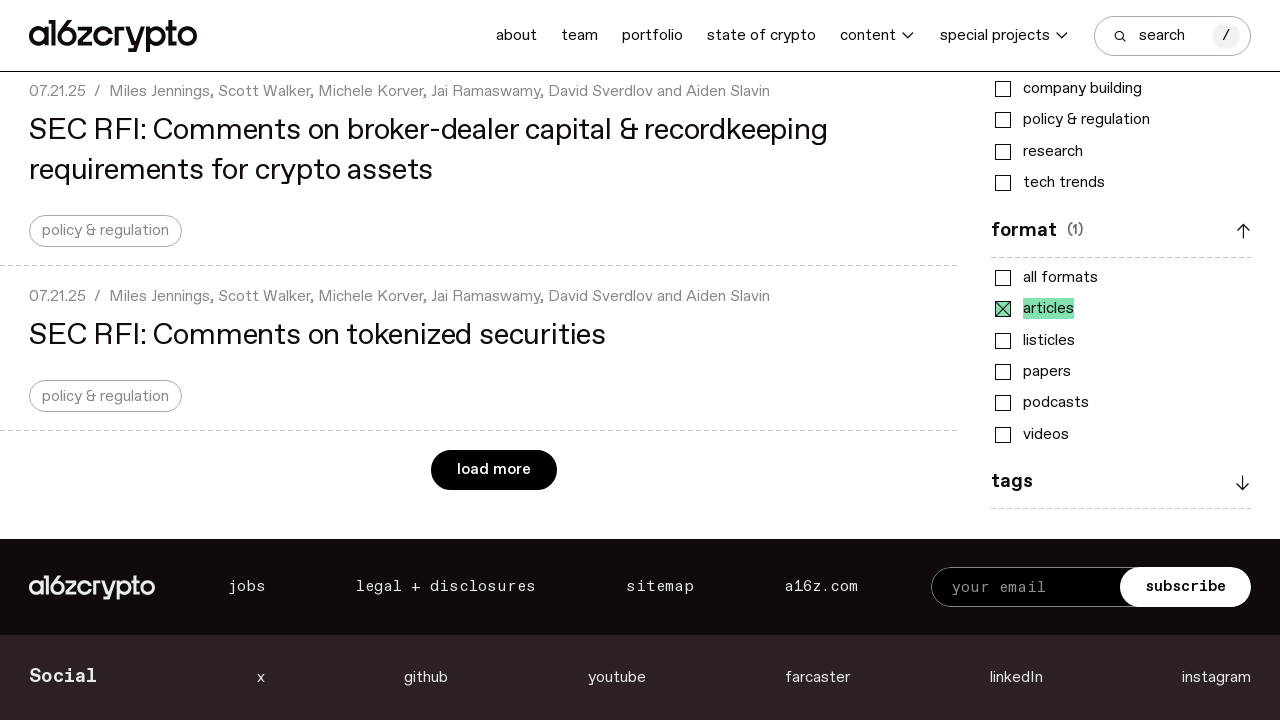

Waited 2 seconds for new content to load
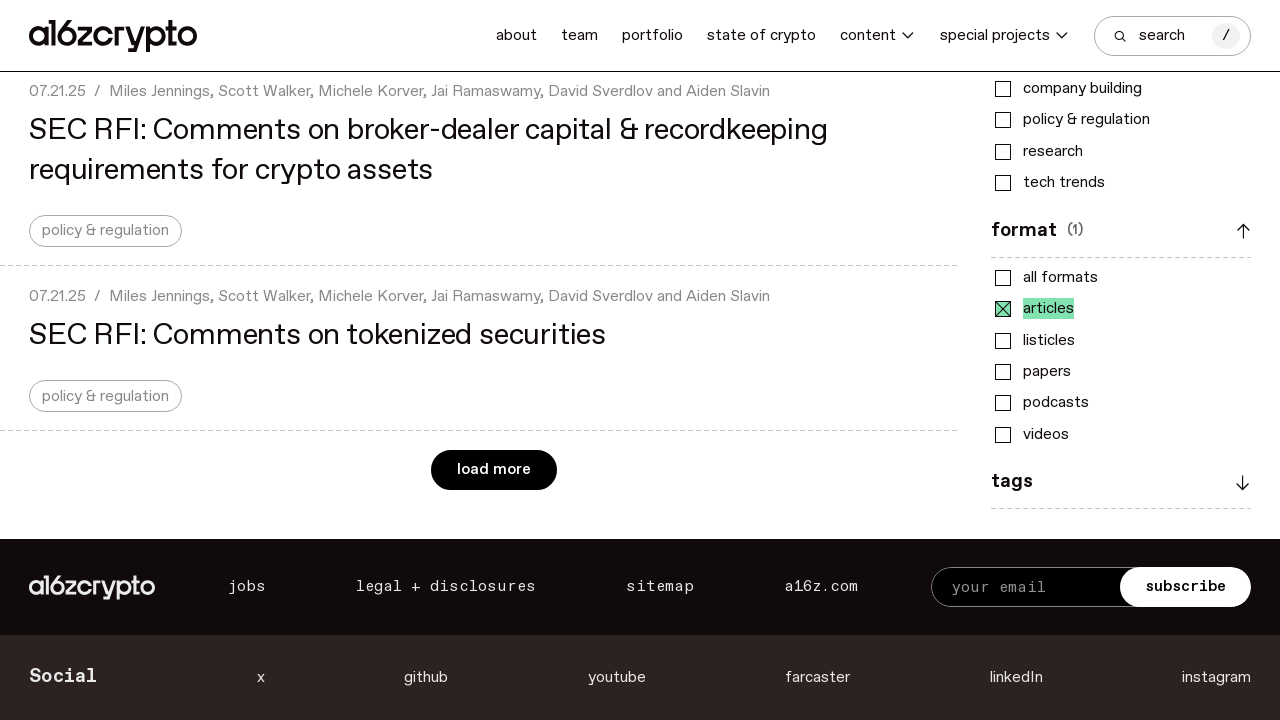

Scrolled to bottom of page (iteration 5/10) to trigger lazy loading
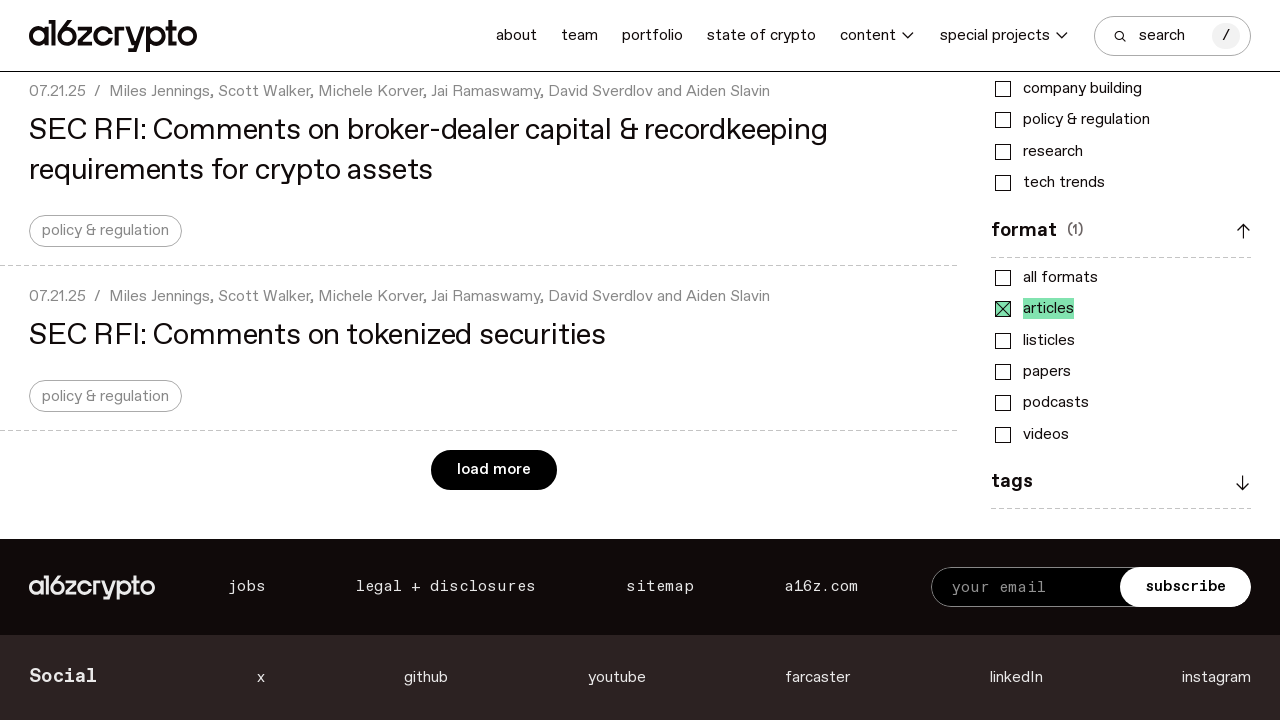

Waited 2 seconds for new content to load
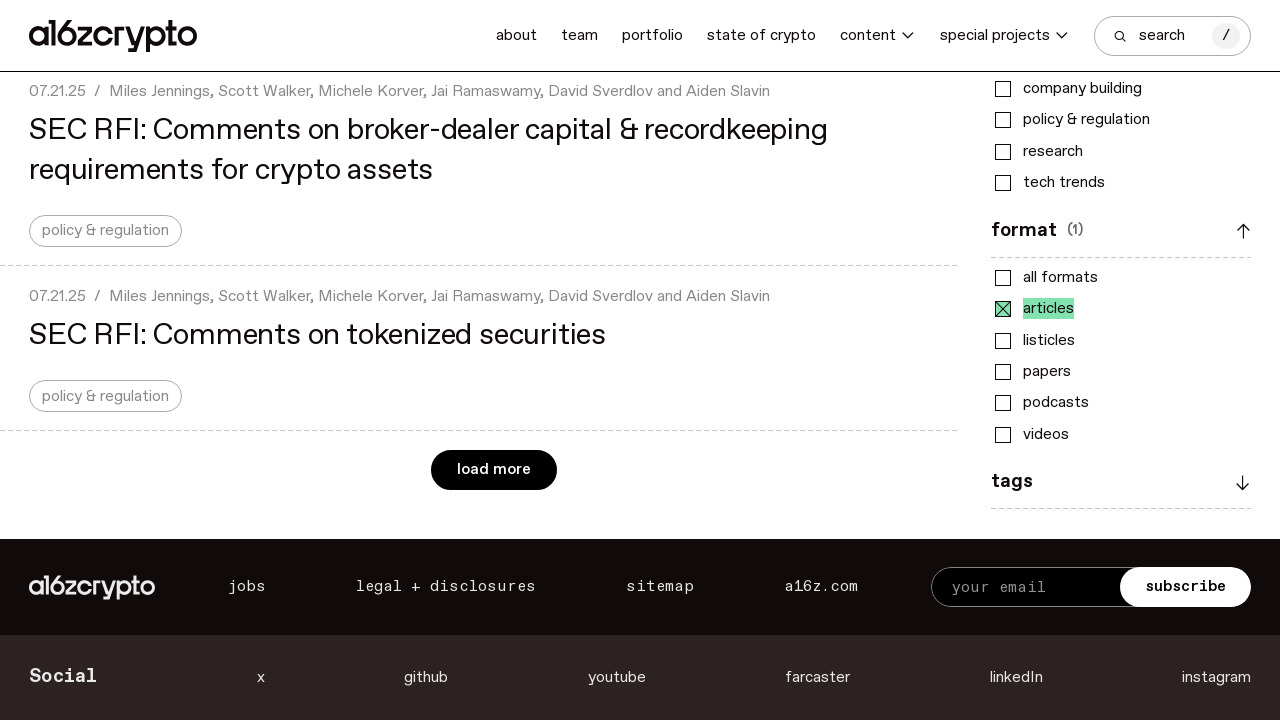

Scrolled to bottom of page (iteration 6/10) to trigger lazy loading
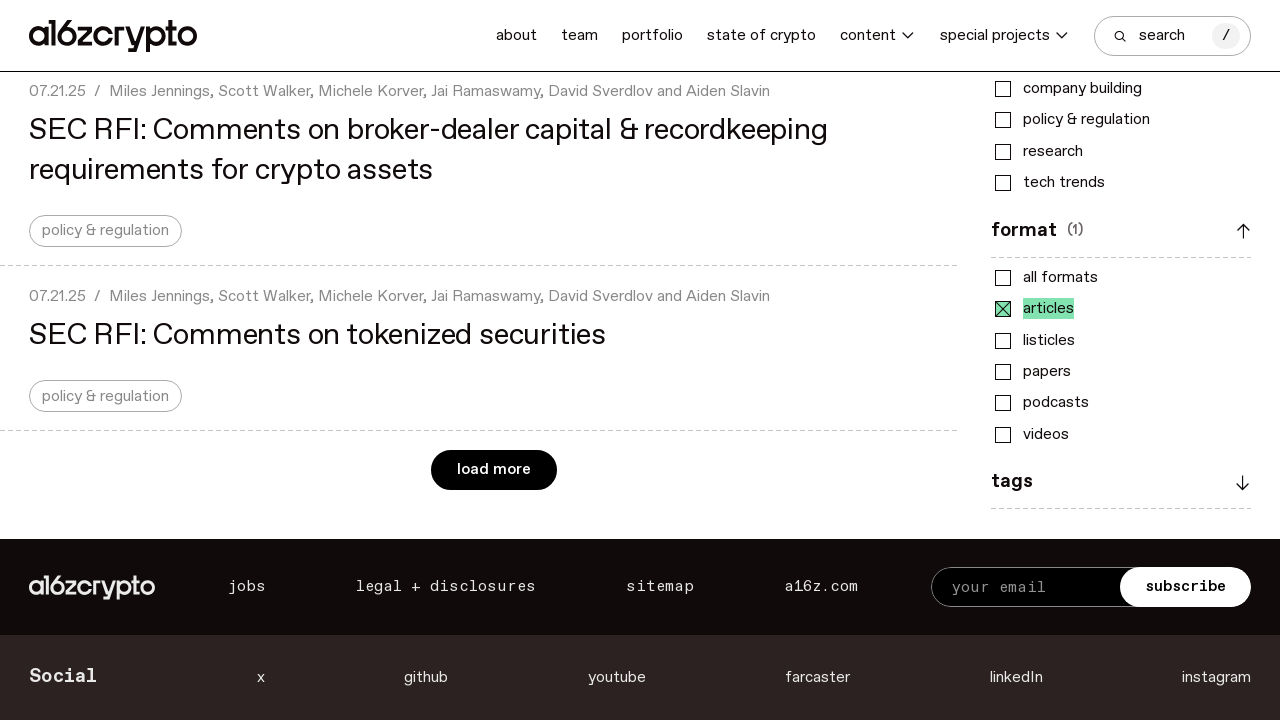

Waited 2 seconds for new content to load
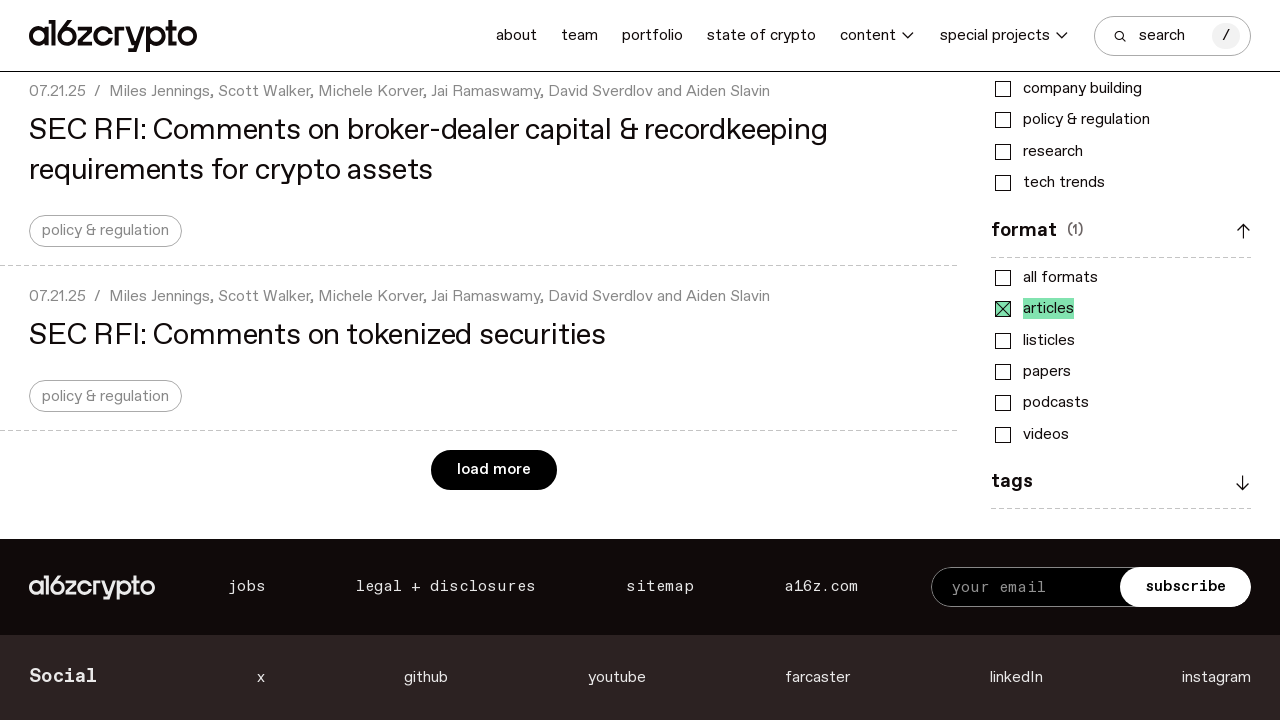

Scrolled to bottom of page (iteration 7/10) to trigger lazy loading
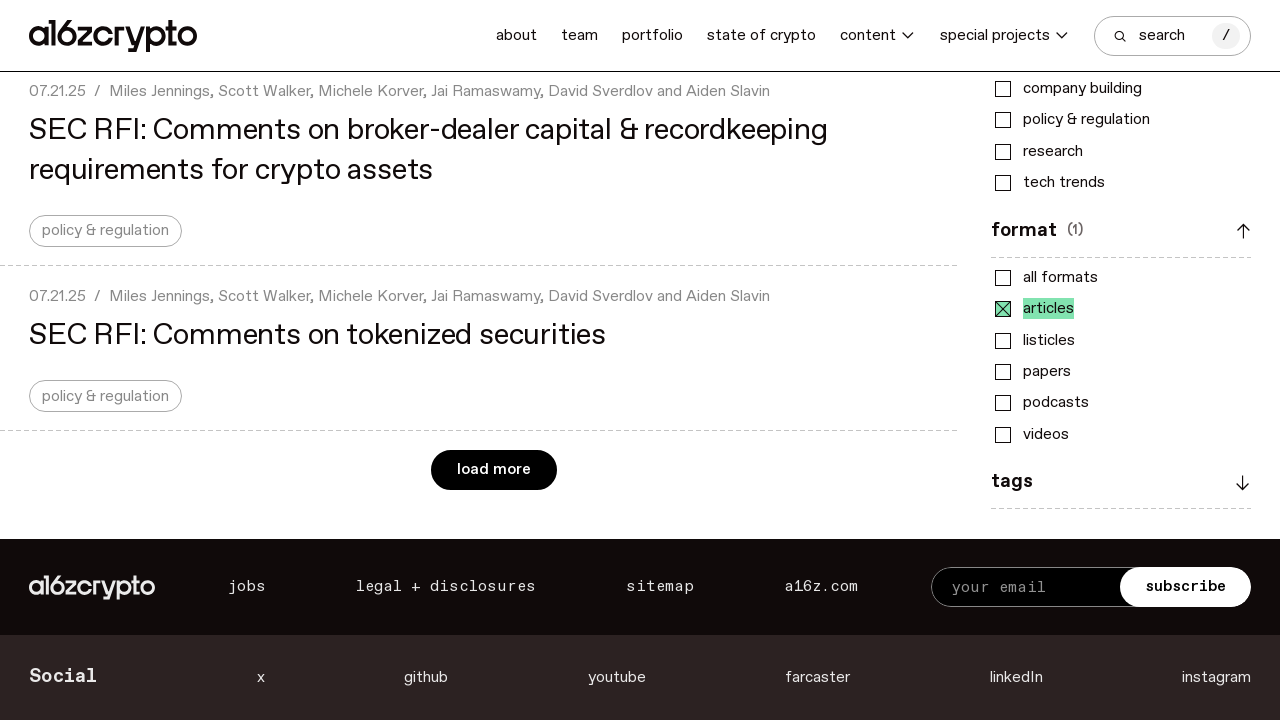

Waited 2 seconds for new content to load
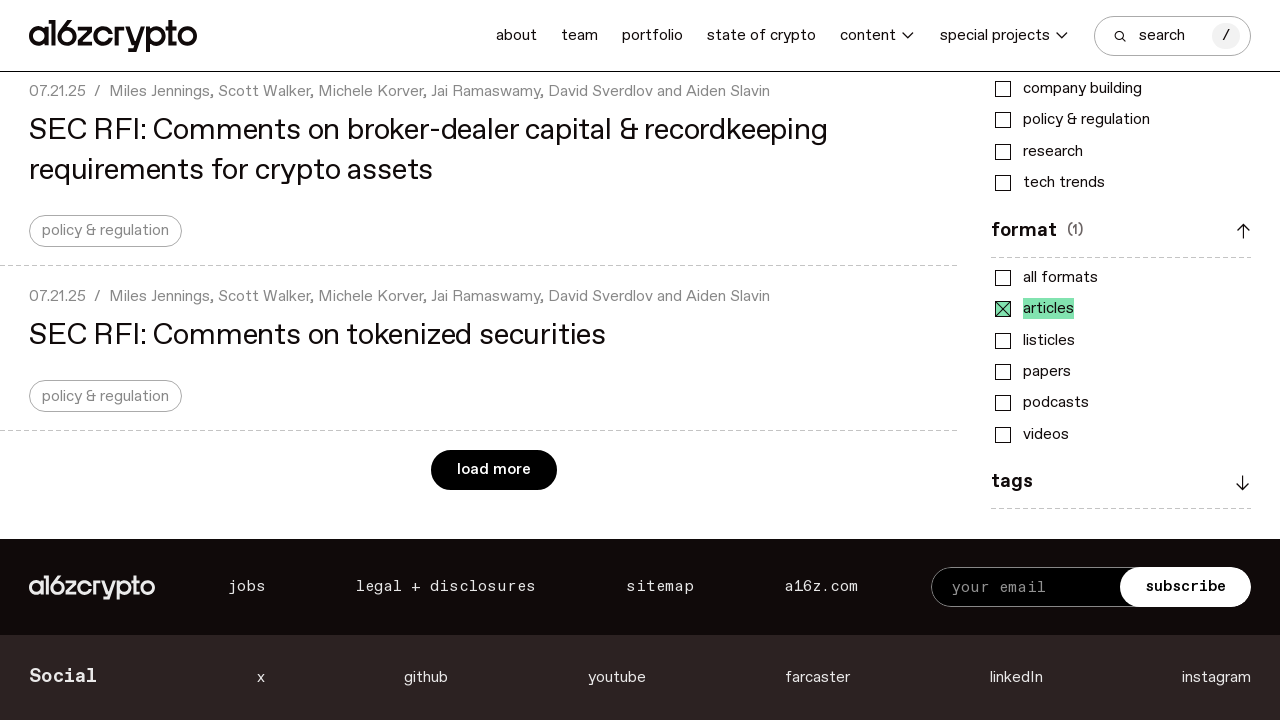

Scrolled to bottom of page (iteration 8/10) to trigger lazy loading
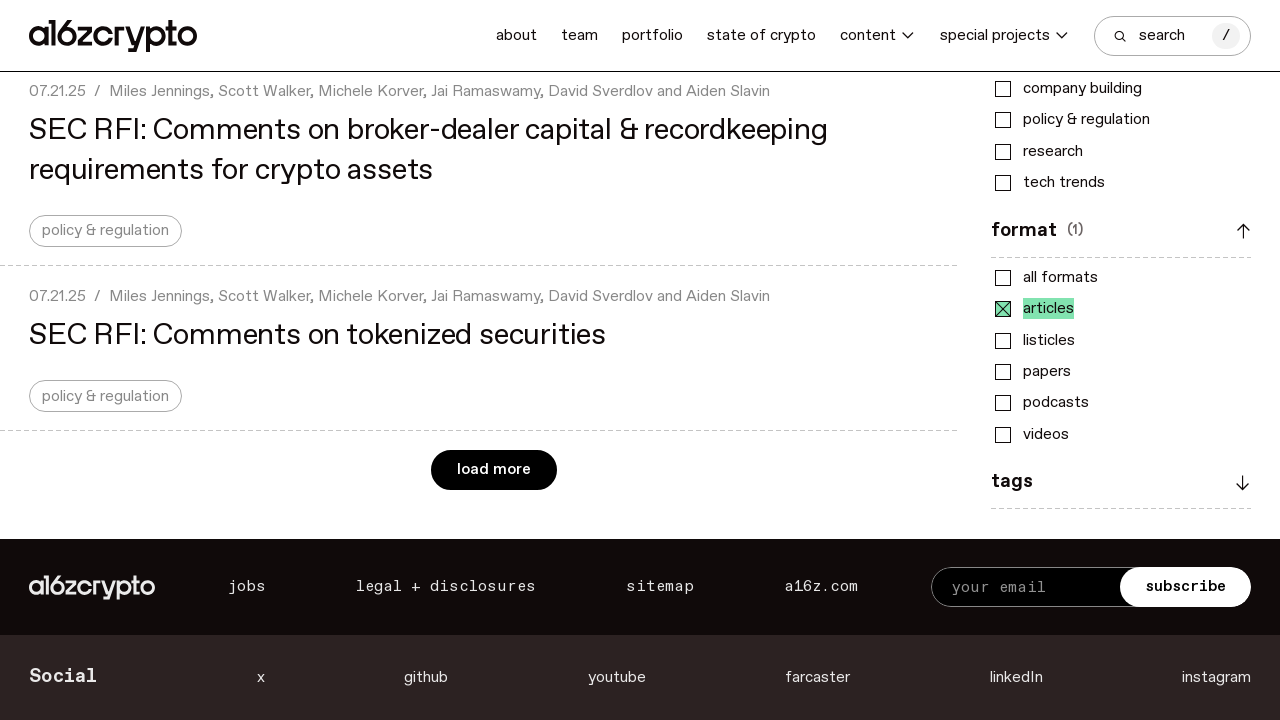

Waited 2 seconds for new content to load
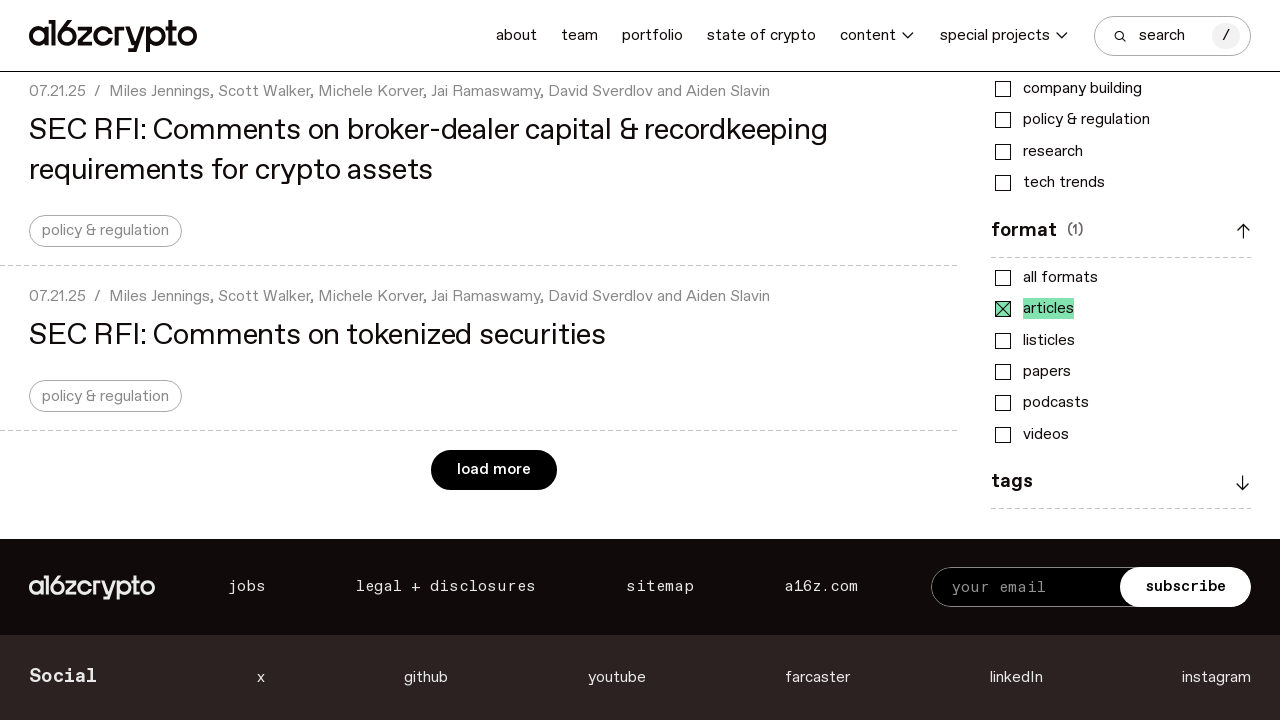

Scrolled to bottom of page (iteration 9/10) to trigger lazy loading
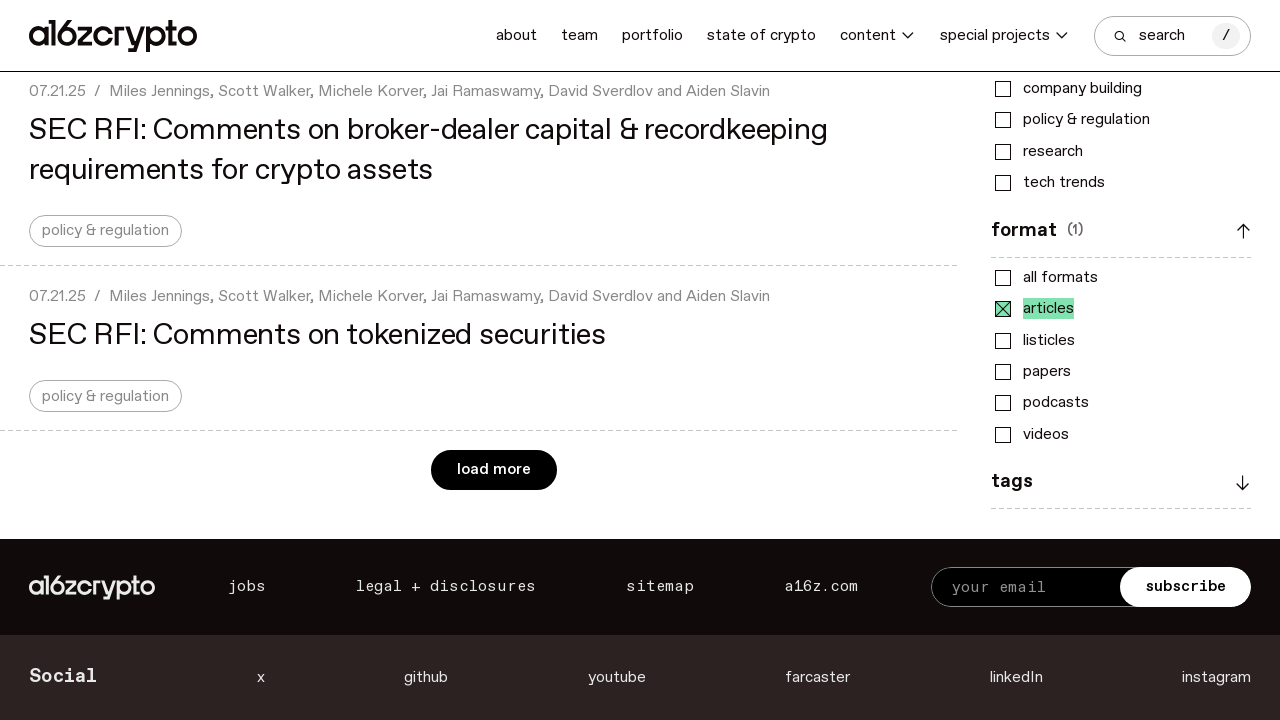

Waited 2 seconds for new content to load
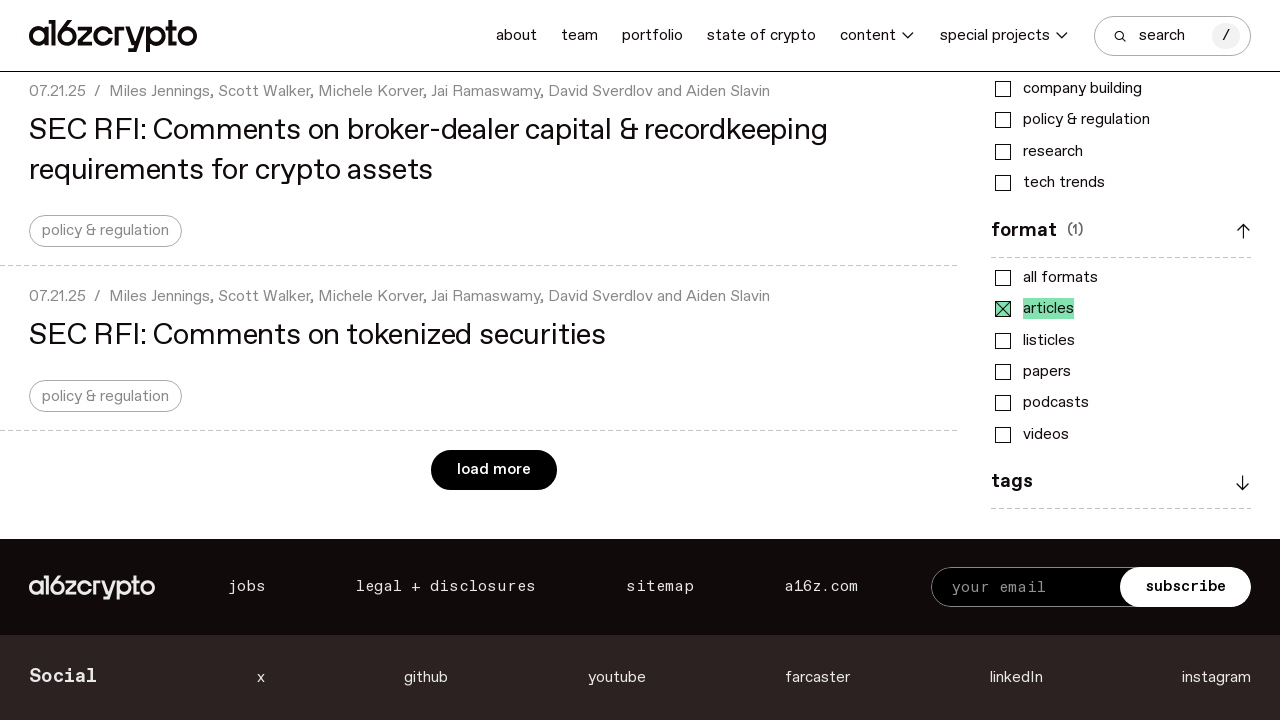

Scrolled to bottom of page (iteration 10/10) to trigger lazy loading
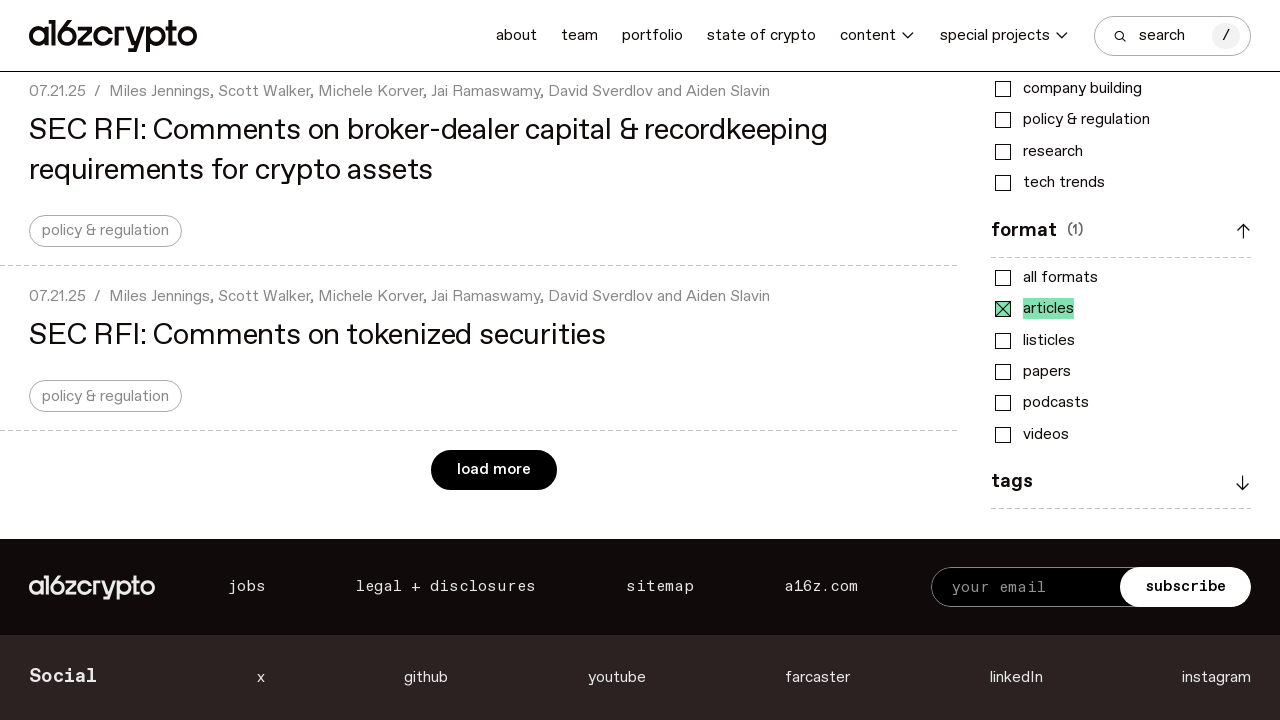

Waited 2 seconds for new content to load
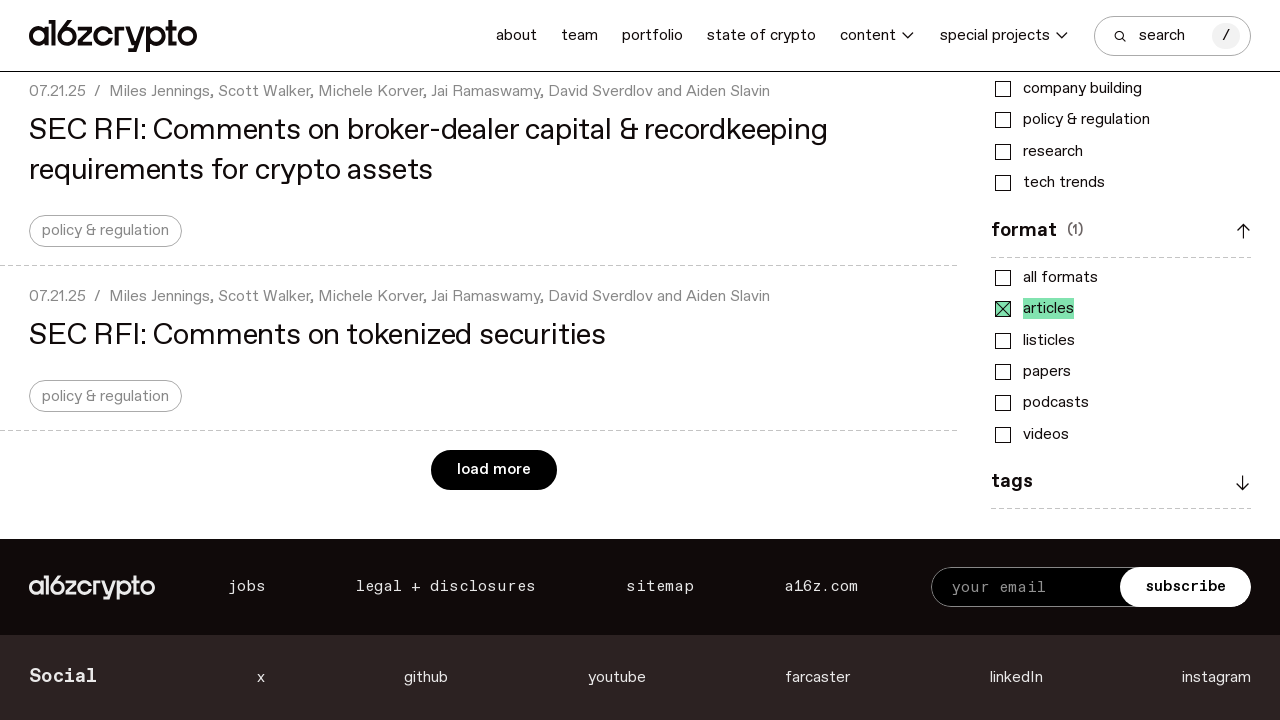

Verified that article links are present on page
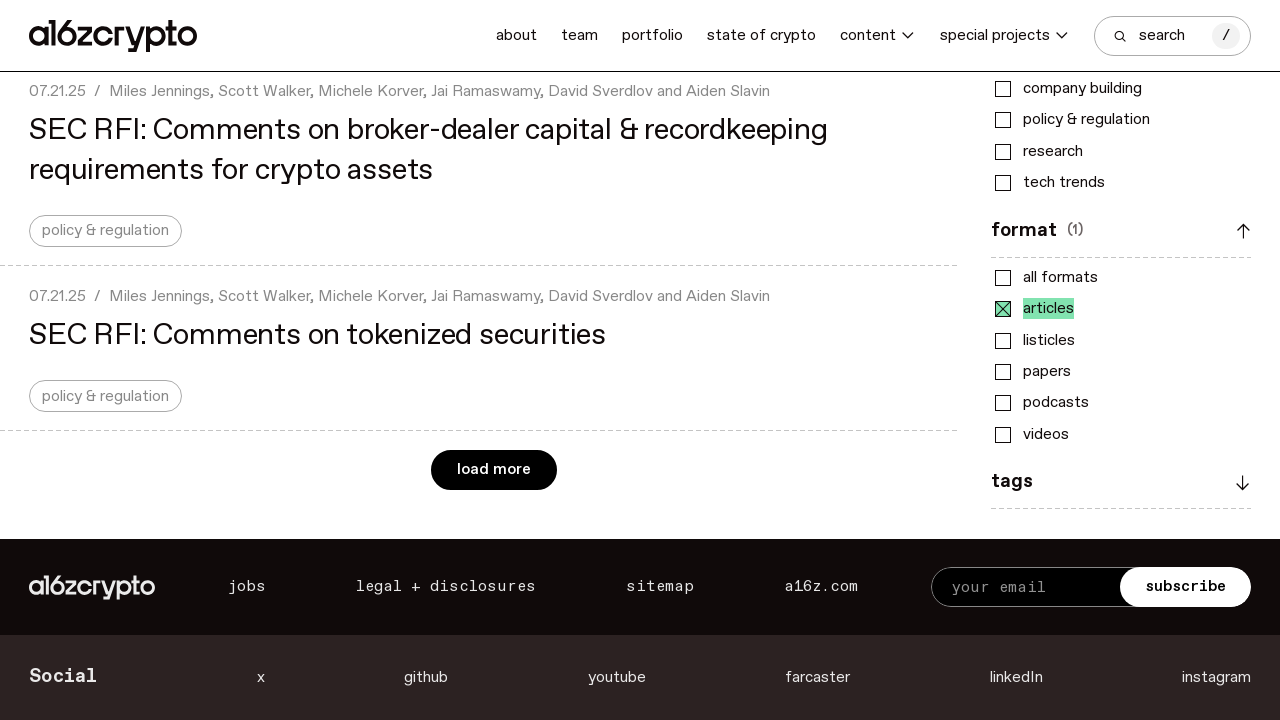

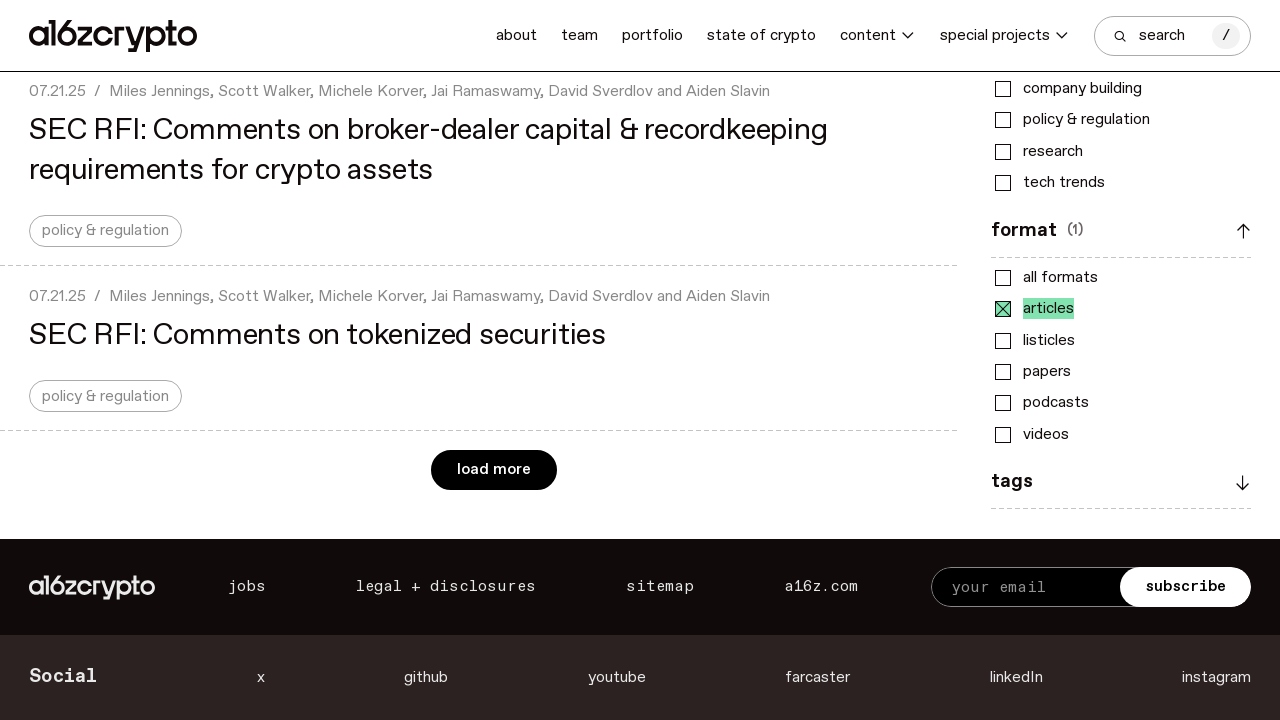